Navigates to W3Schools HTML tables tutorial page and verifies that the example table with customer data is present and accessible by checking table rows.

Starting URL: https://www.w3schools.com/html/html_tables.asp

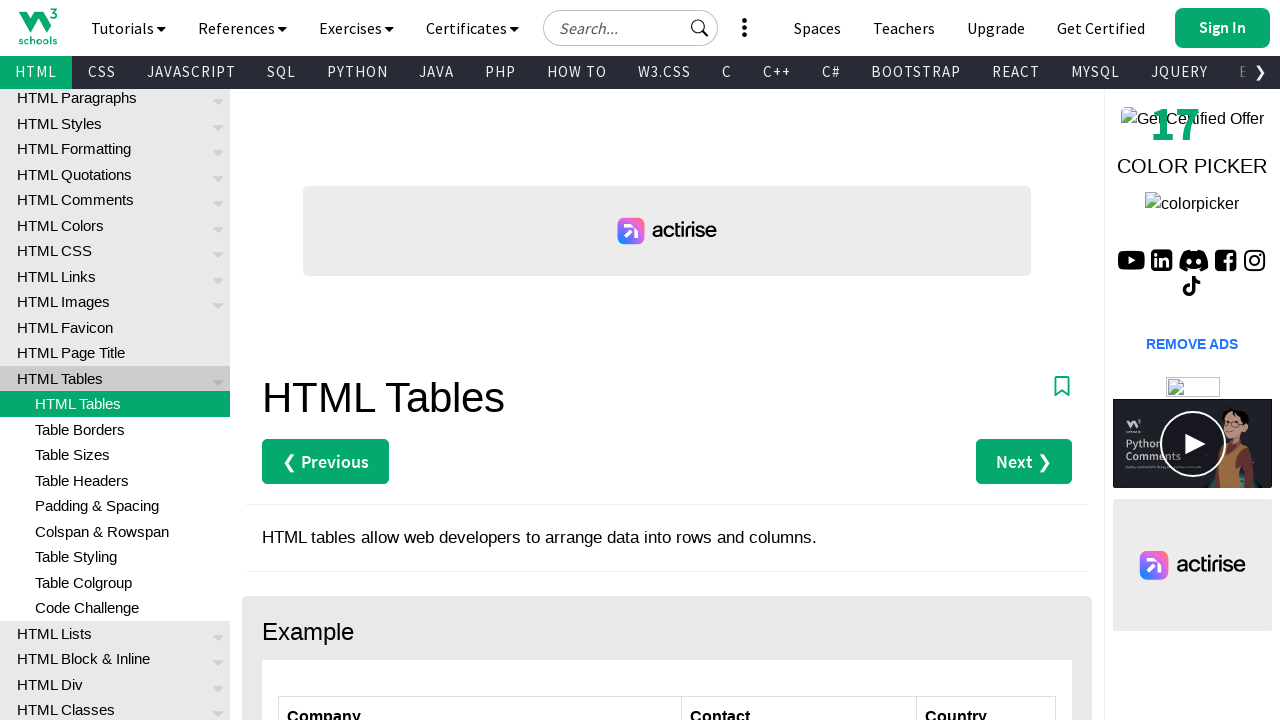

Navigated to W3Schools HTML tables tutorial page
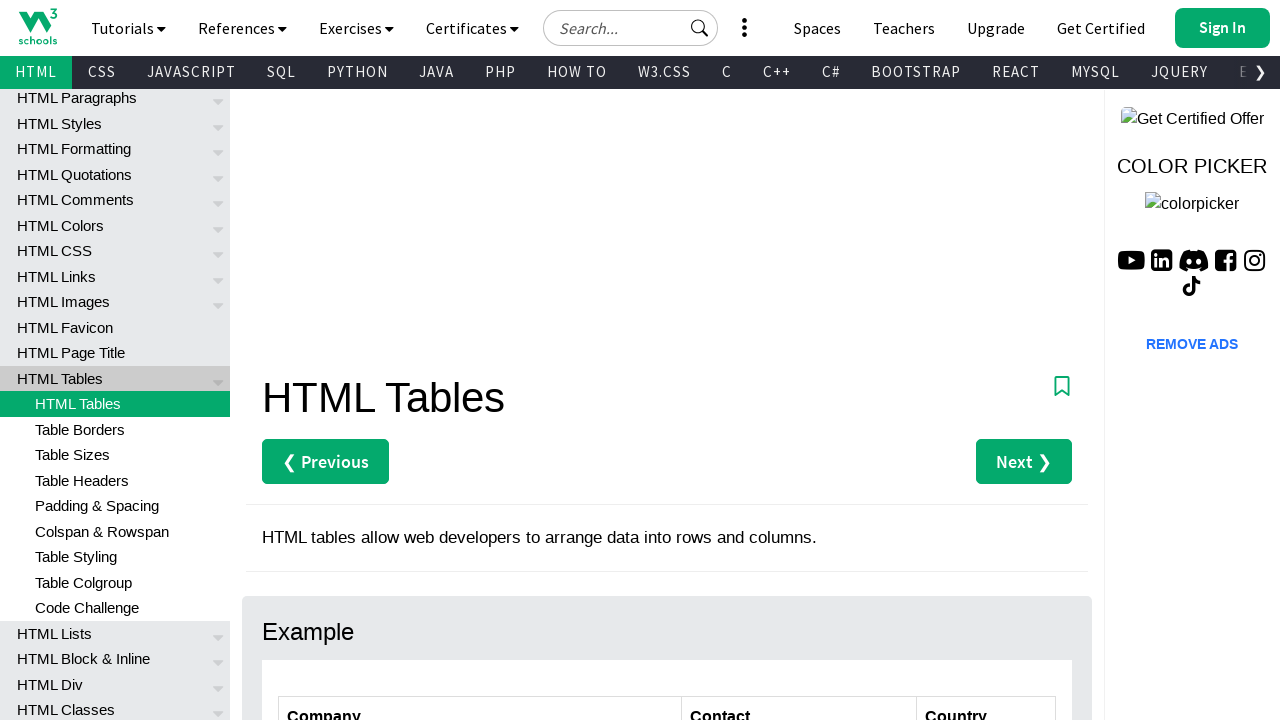

Customers table element is visible
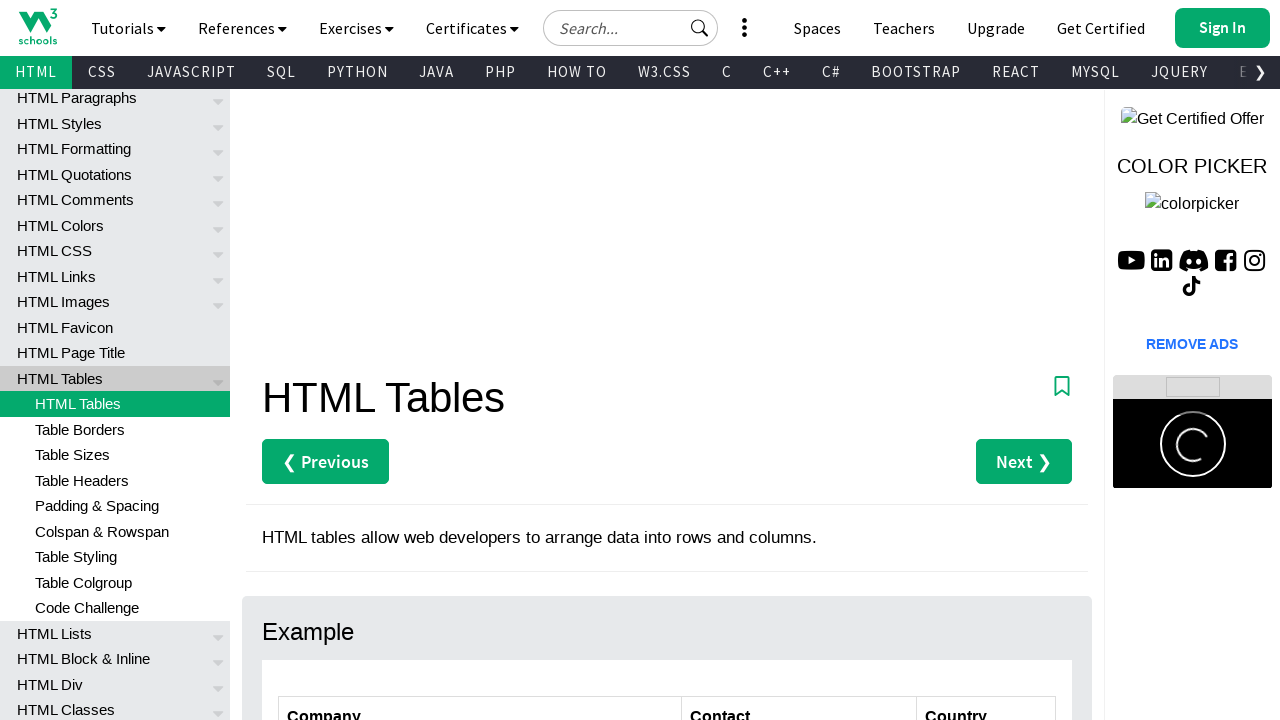

Verified second row exists in customers table
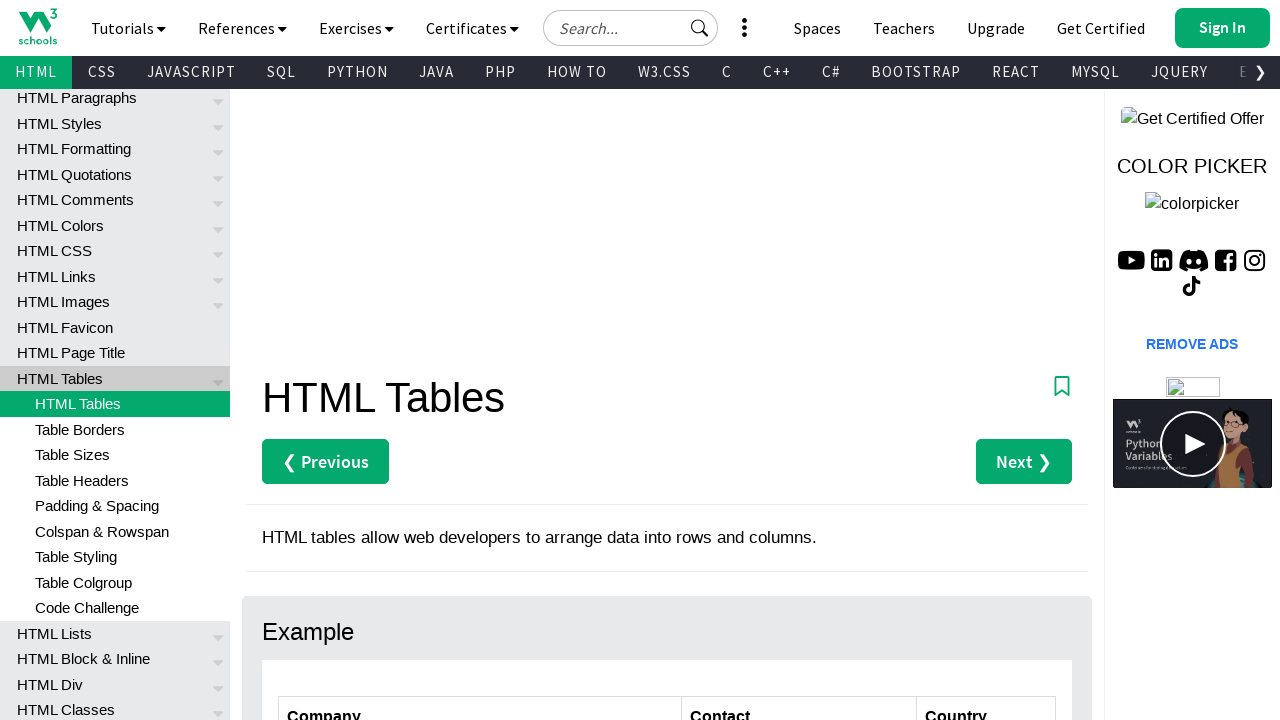

Verified first cell in second row contains content
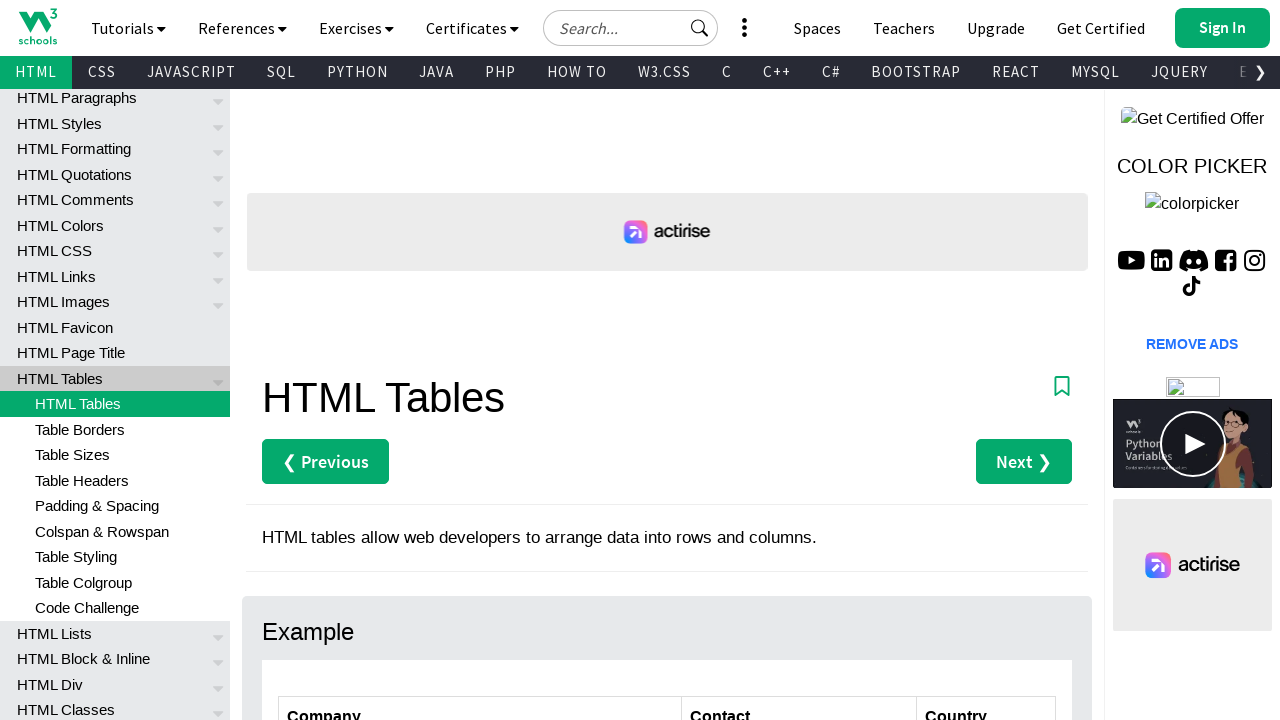

Verified seventh row exists in customers table
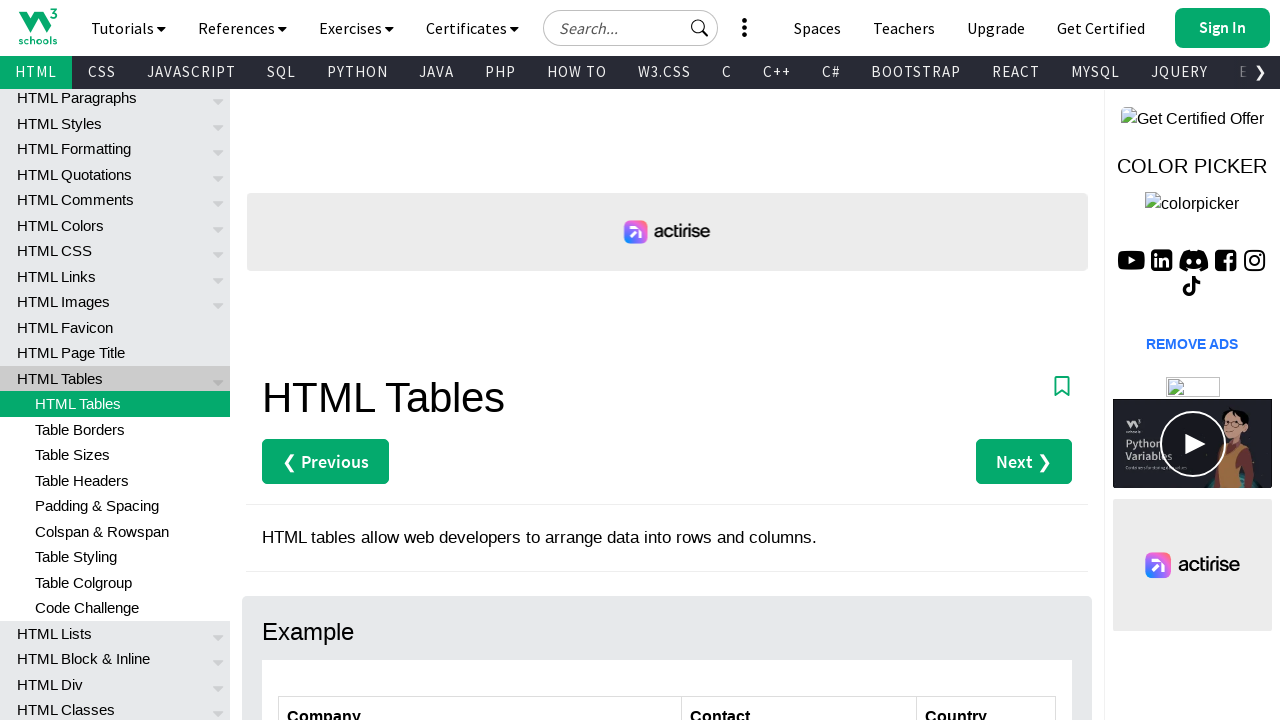

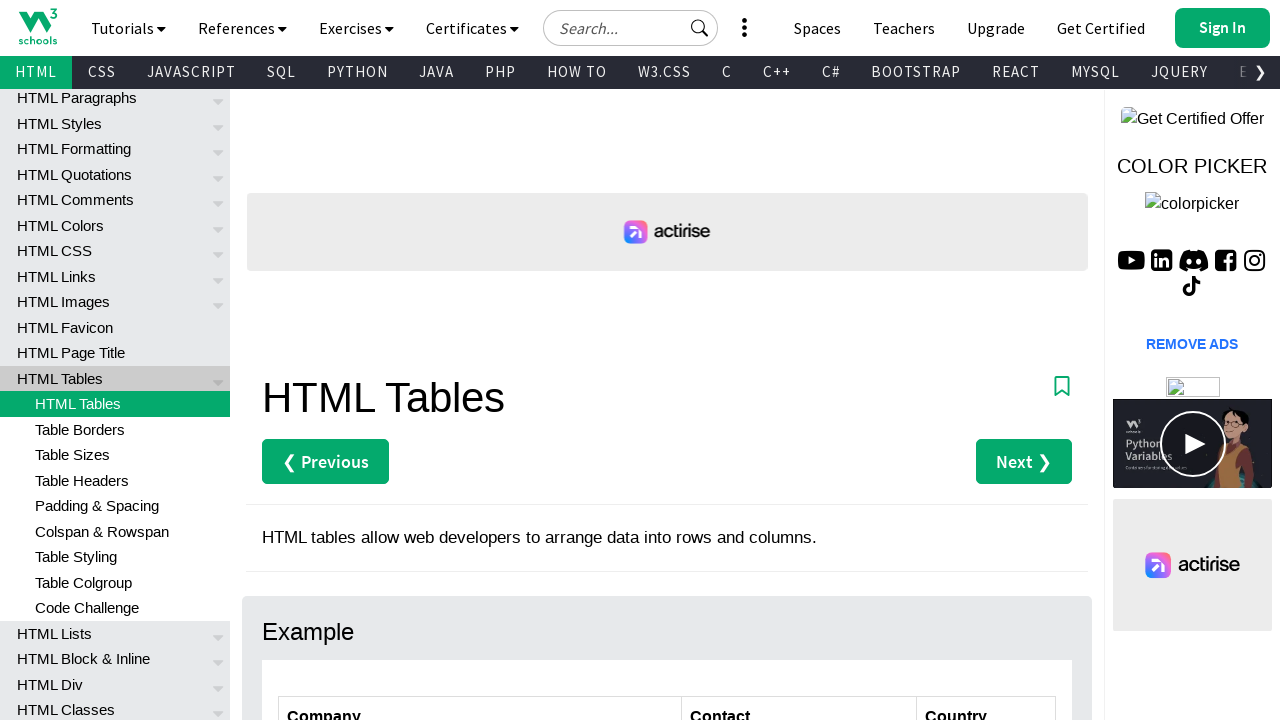